Tests window handling functionality by opening a new window, switching between windows, closing the child window, and returning to the parent window

Starting URL: https://the-internet.herokuapp.com/windows

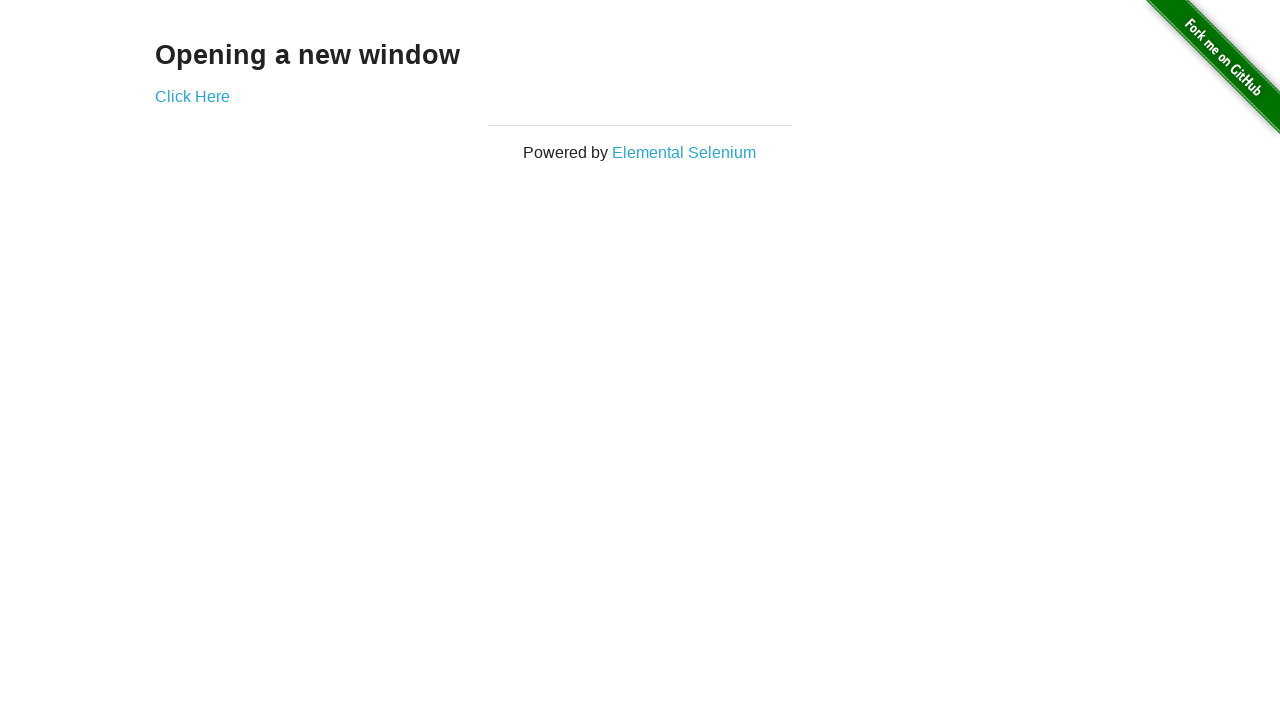

Clicked 'Click Here' link to open new window at (192, 96) on xpath=//a[normalize-space()='Click Here']
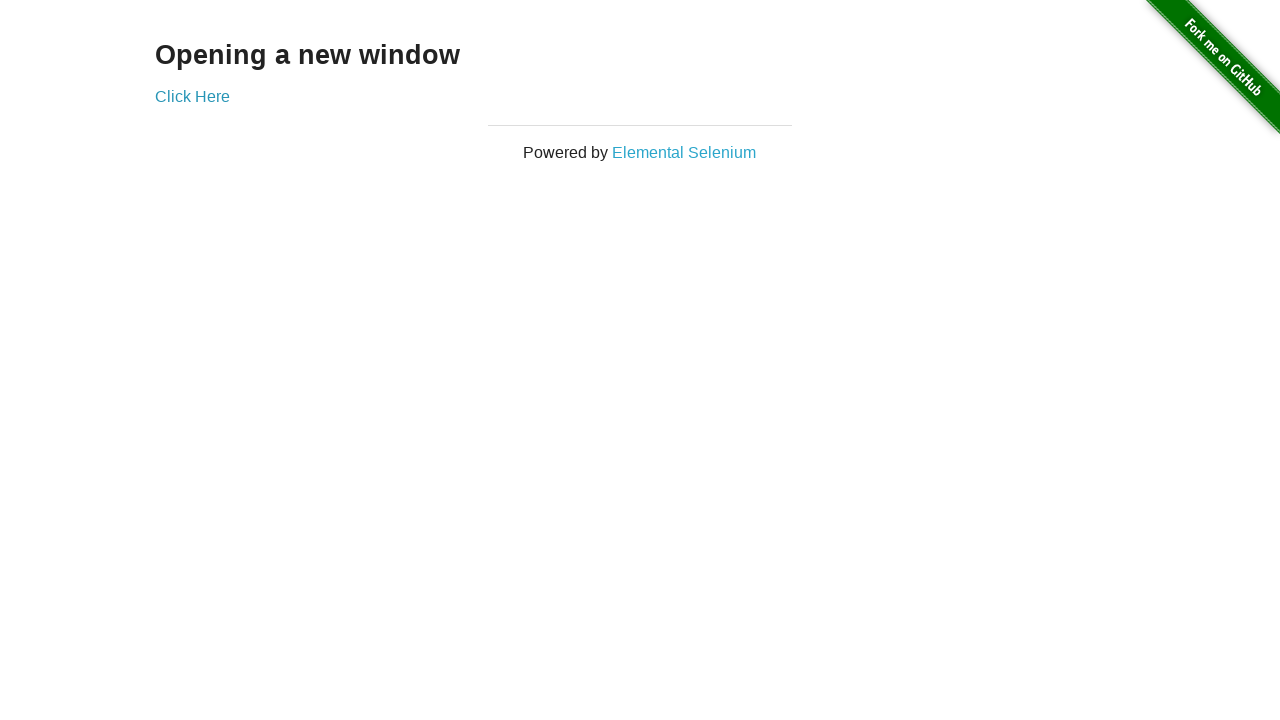

New window opened and intercepted at (192, 96) on xpath=//a[normalize-space()='Click Here']
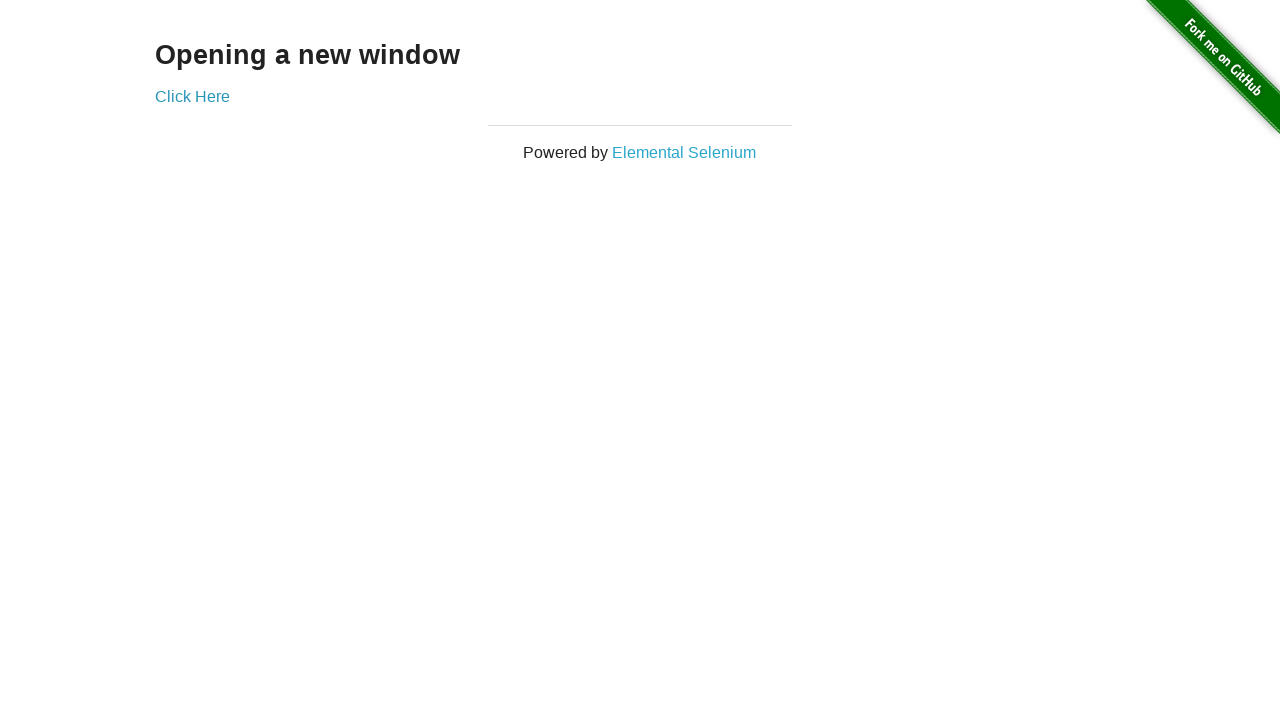

New window page loaded successfully
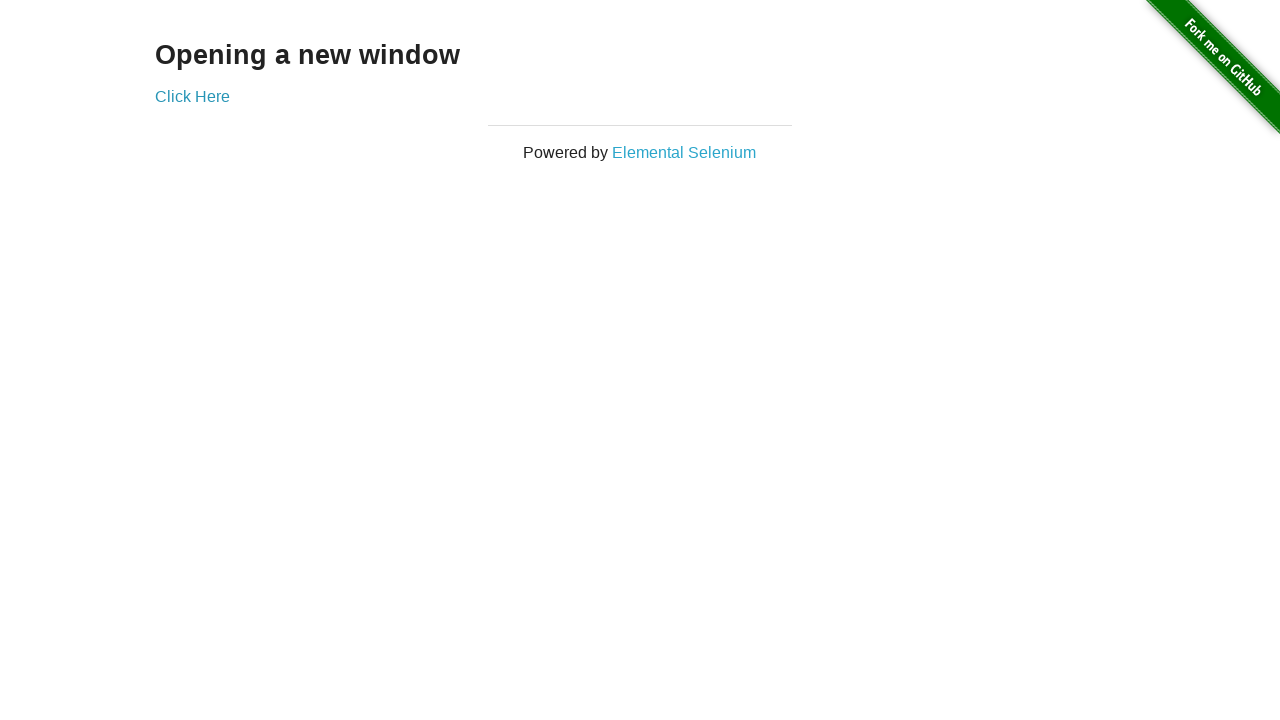

Verified 'New Window' heading is present in new window
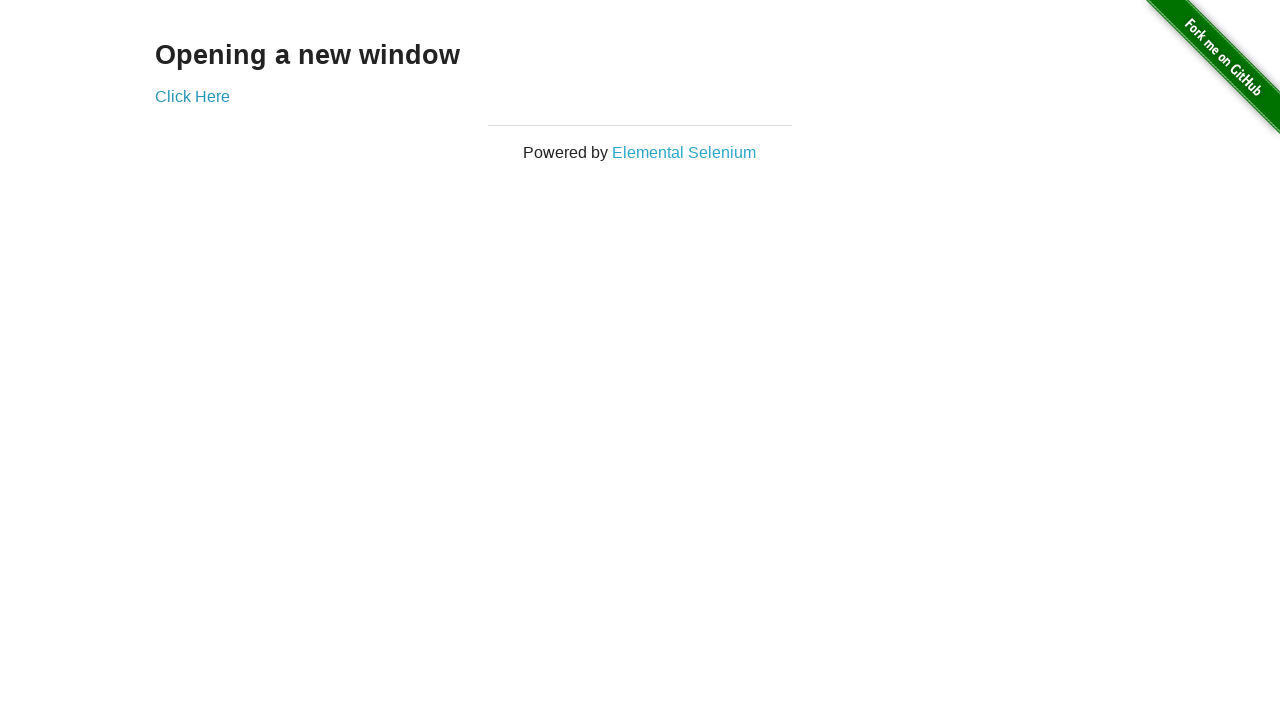

Closed the child window
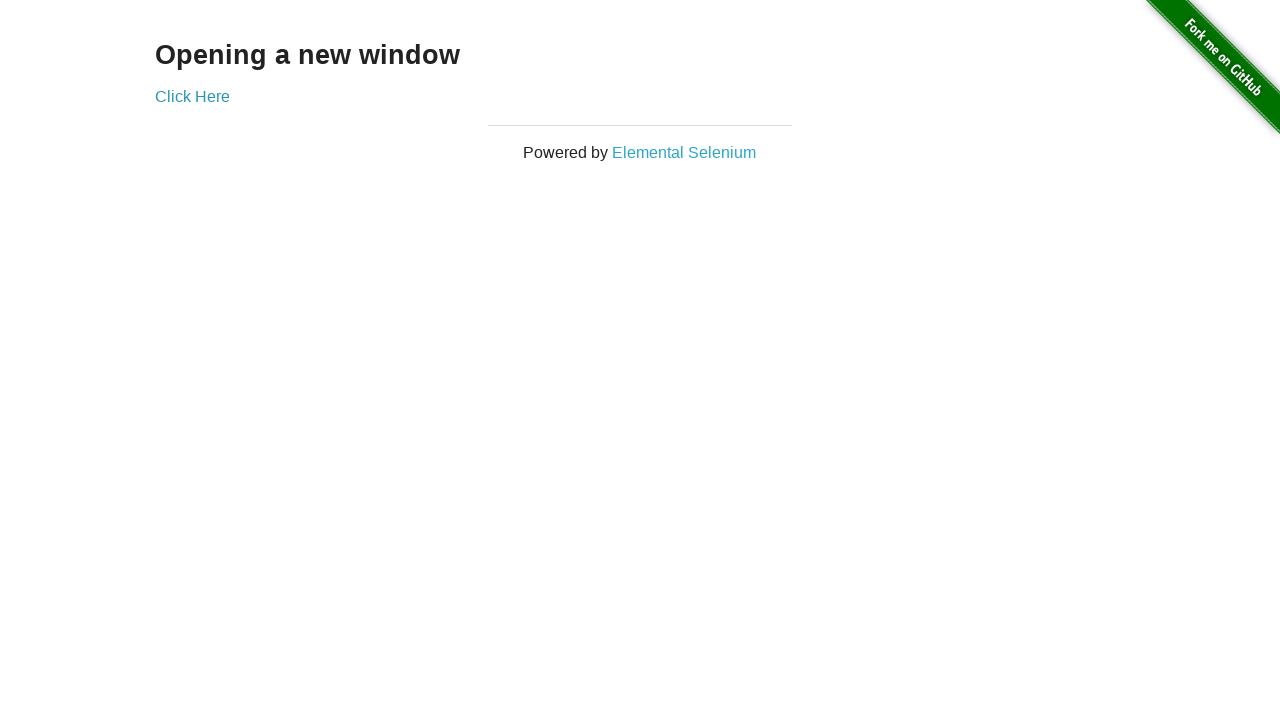

Clicked 'Click Here' link again on parent window at (192, 96) on xpath=//a[normalize-space()='Click Here']
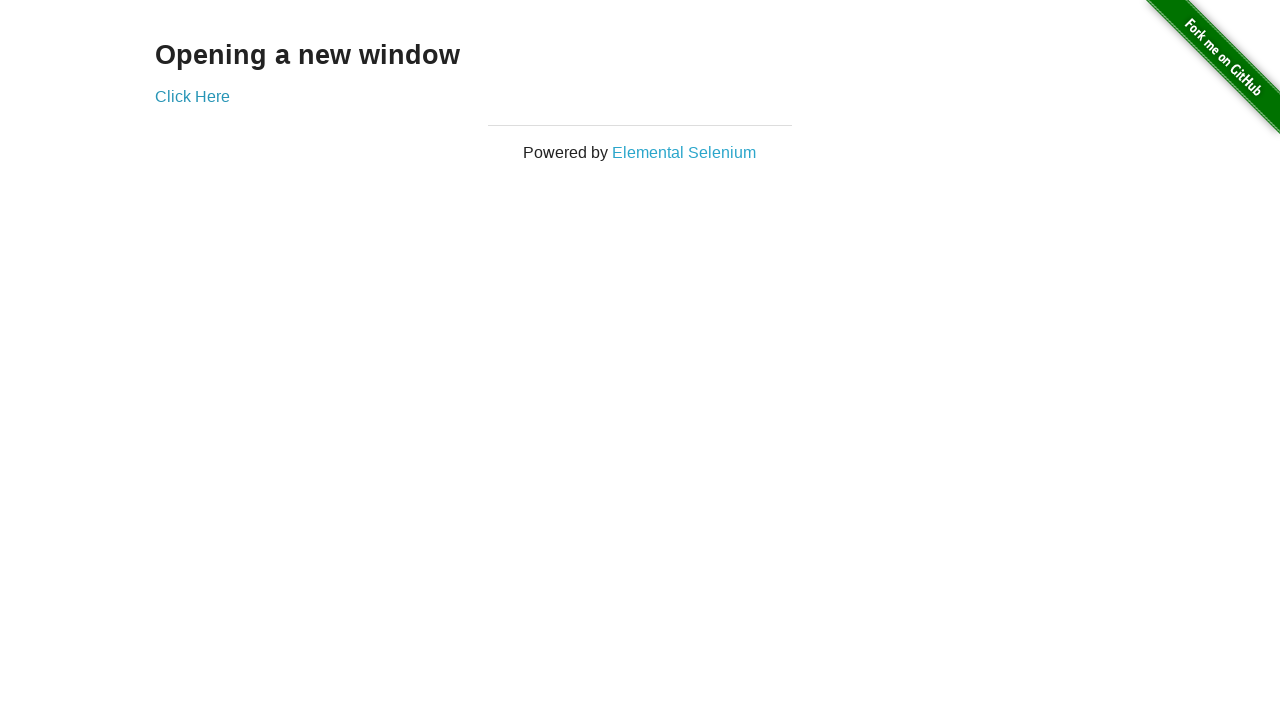

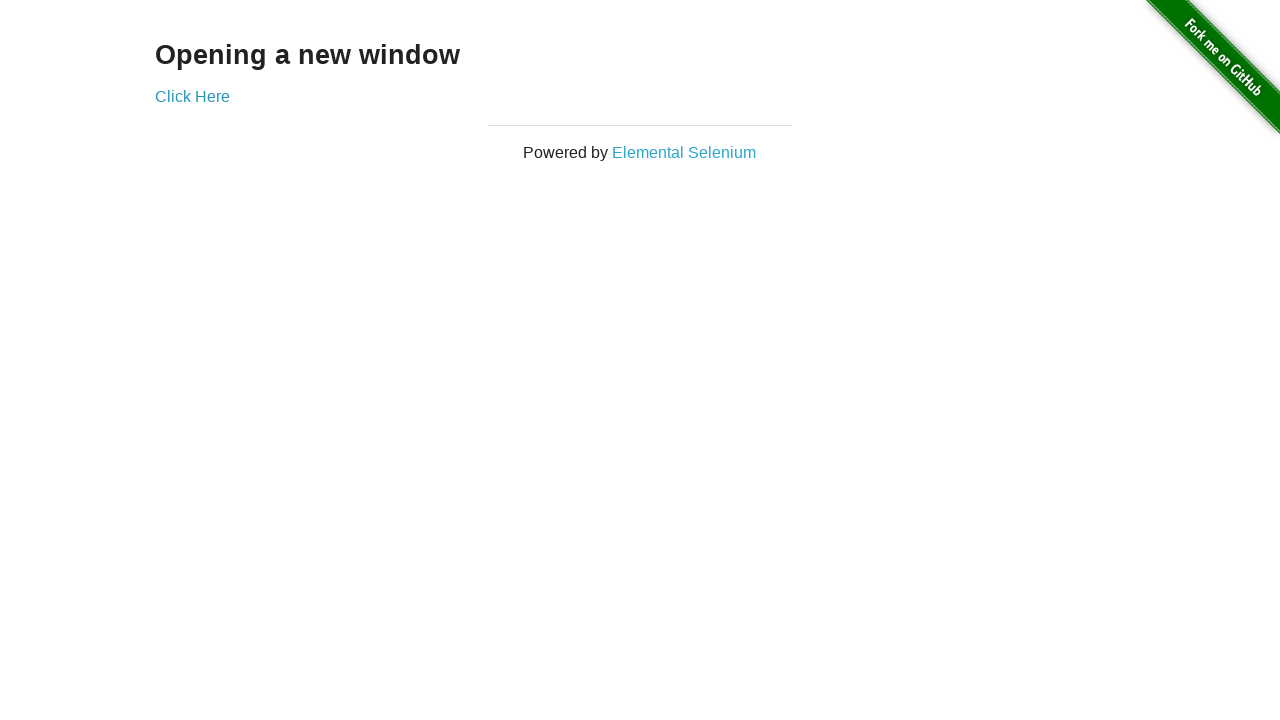